Fills out a contact form with name, email, phone, and address fields on a test automation practice website

Starting URL: https://testautomationpractice.blogspot.com/

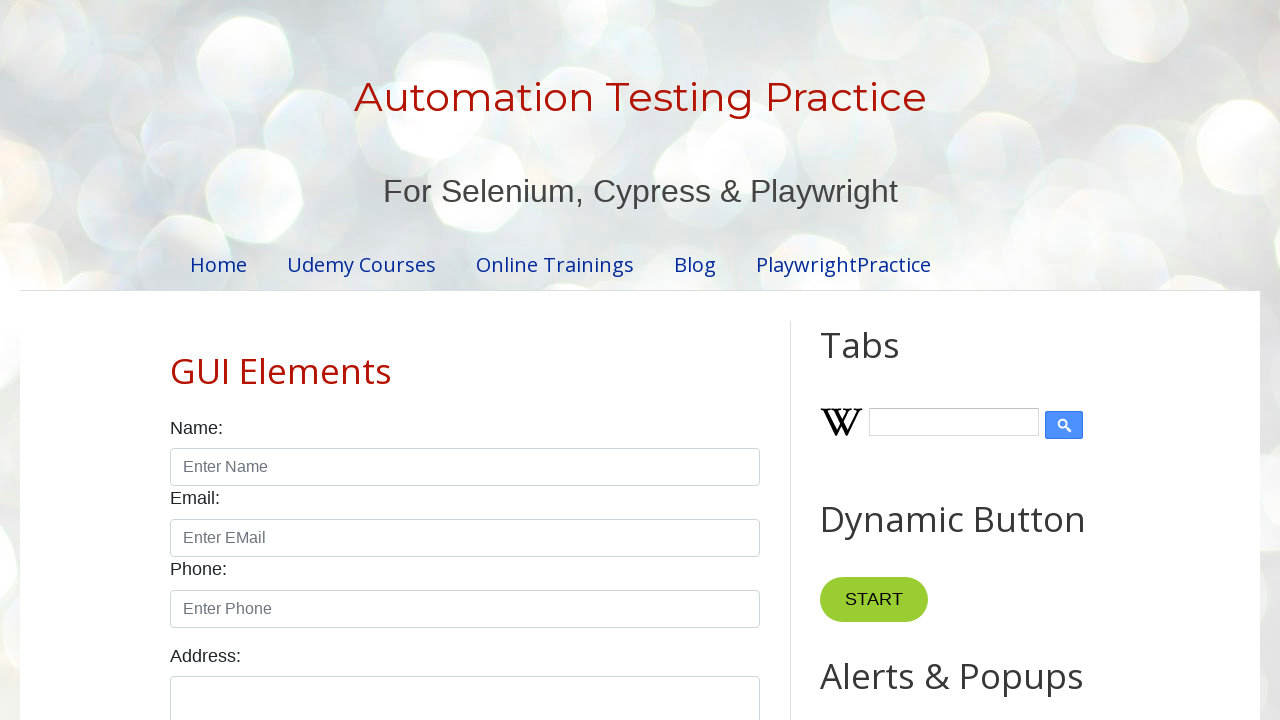

Filled name field with 'John Smith' on #name
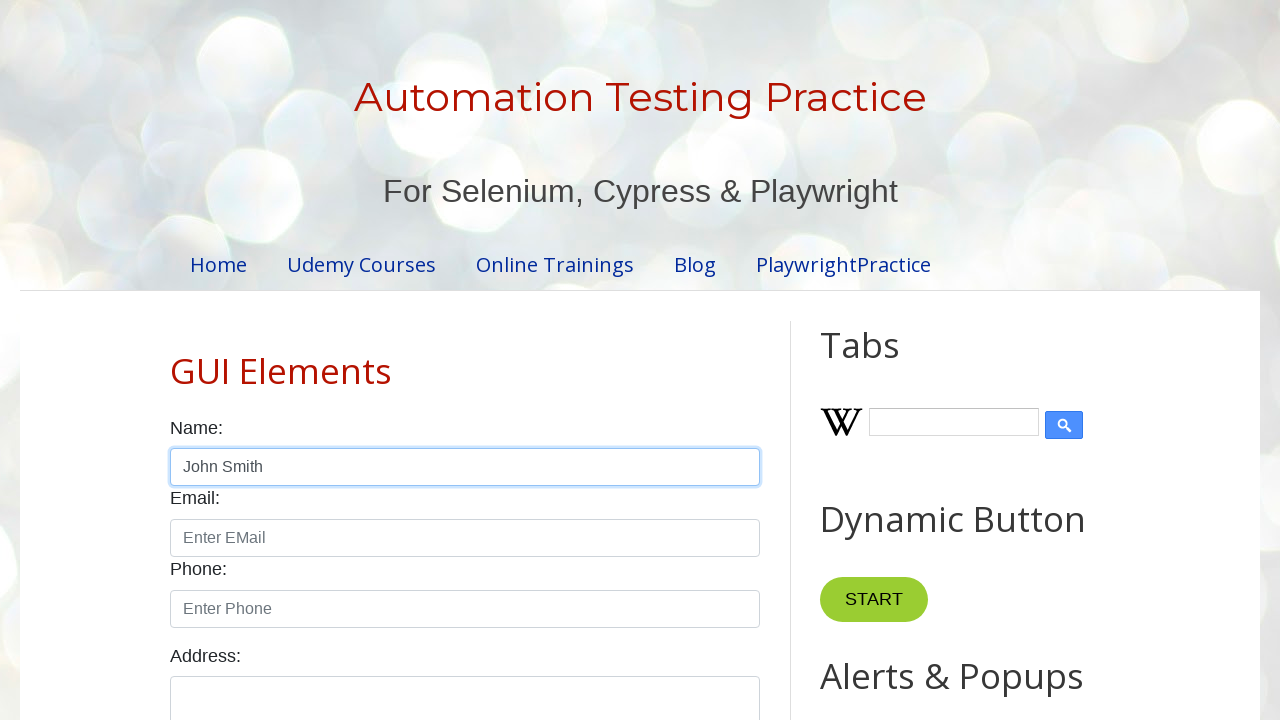

Filled email field with 'john.smith@example.com' on #email
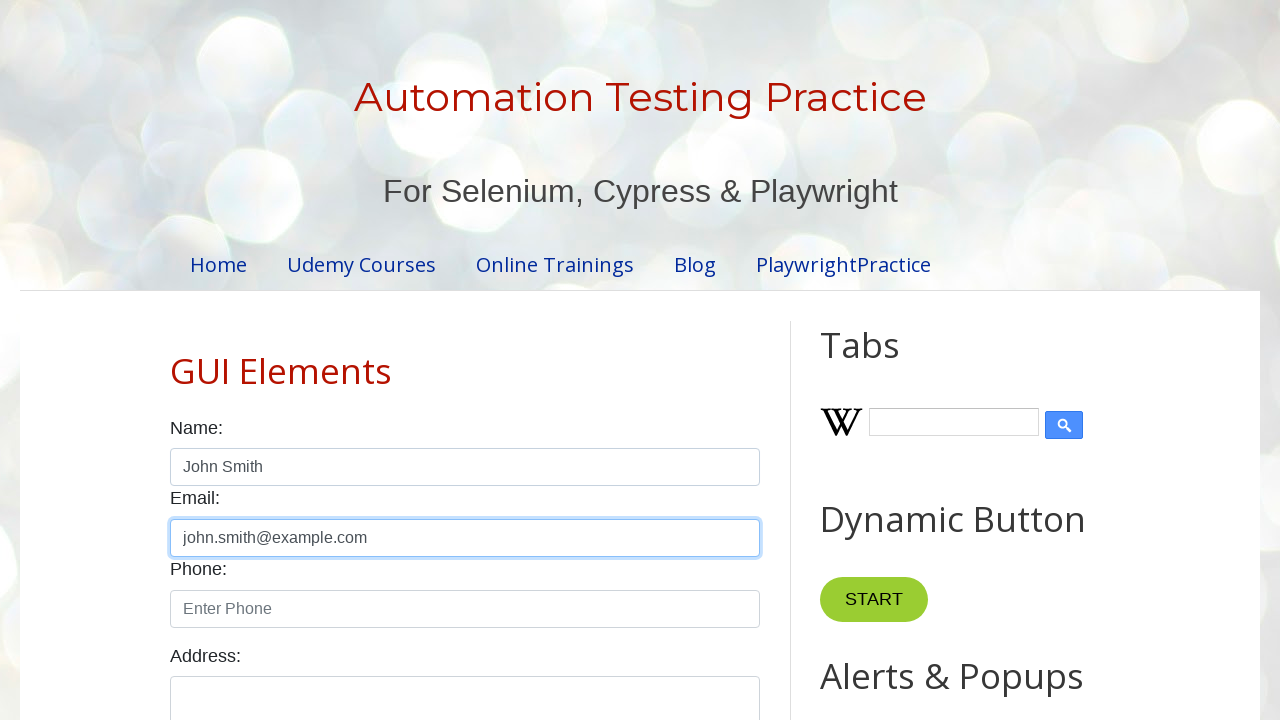

Filled phone field with '555-123-4567' on #phone
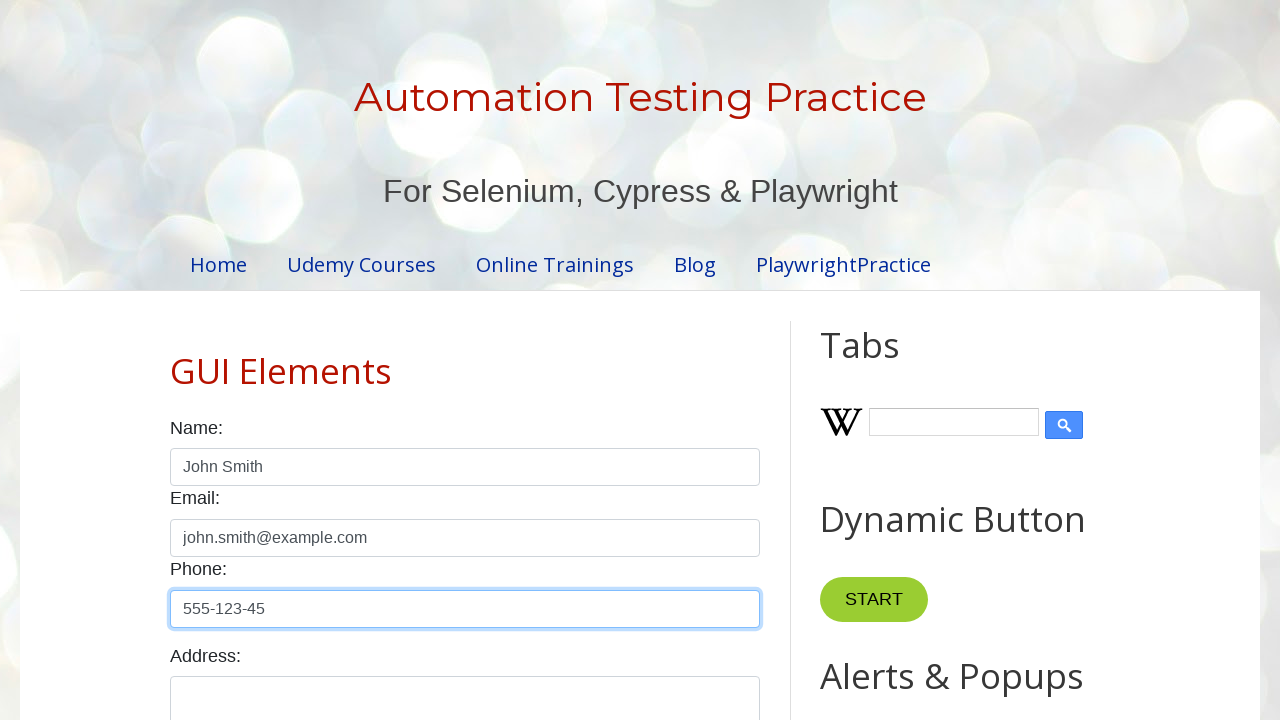

Filled address field with '123 Main Street, Apt 4B, New York, NY 10001' on #textarea
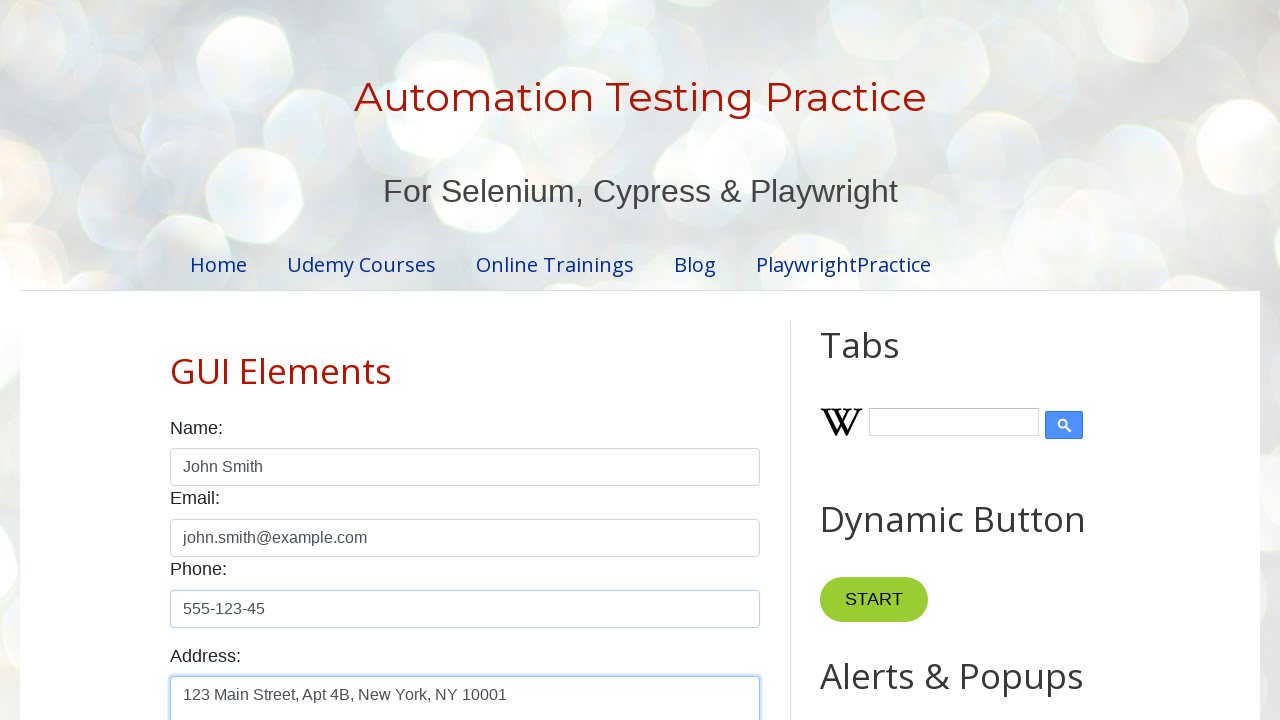

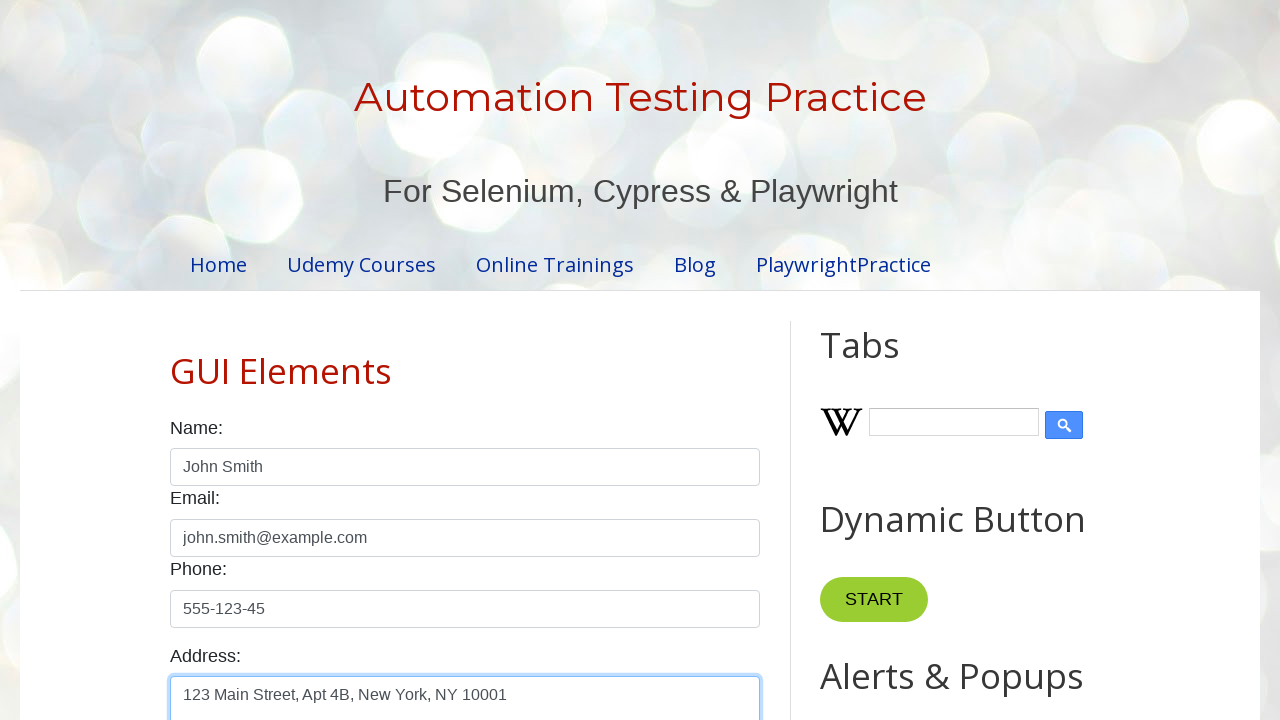